Tests a practice registration form by filling in personal details (name, email, phone, gender, hobbies, address, state/city) and submitting the form, then verifying the confirmation message appears.

Starting URL: https://demoqa.com/automation-practice-form

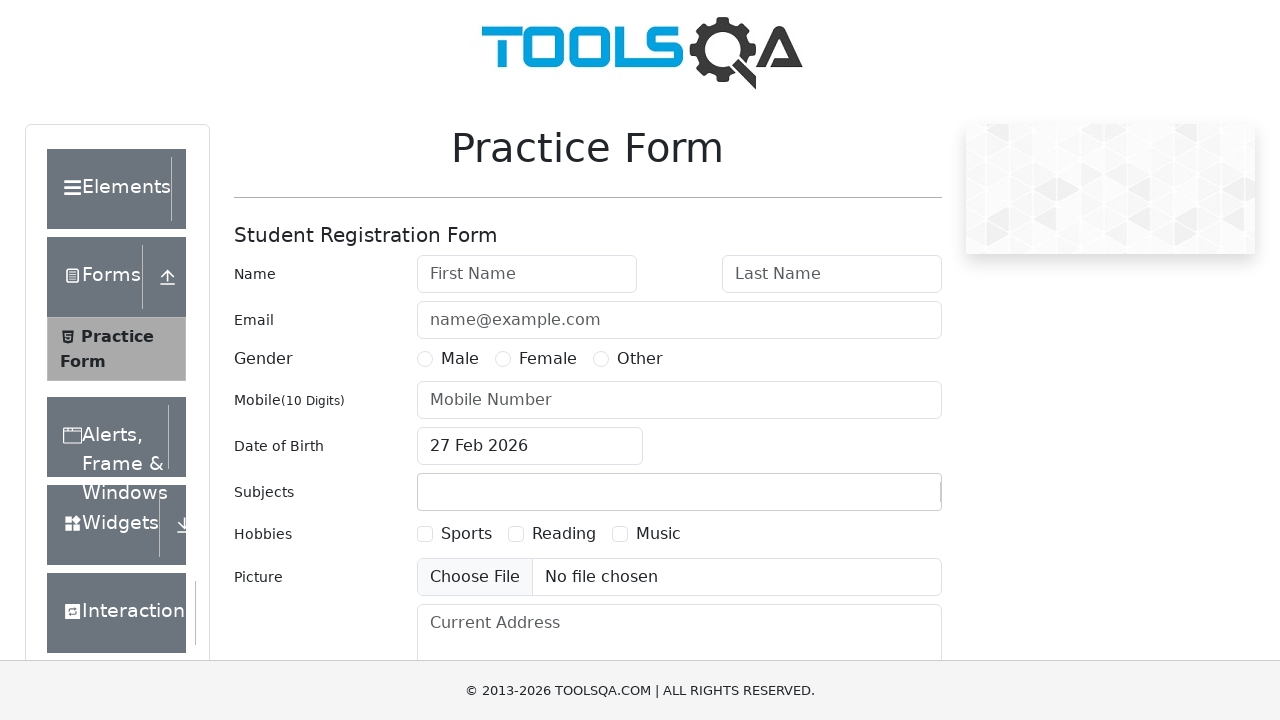

Page loaded with networkidle state
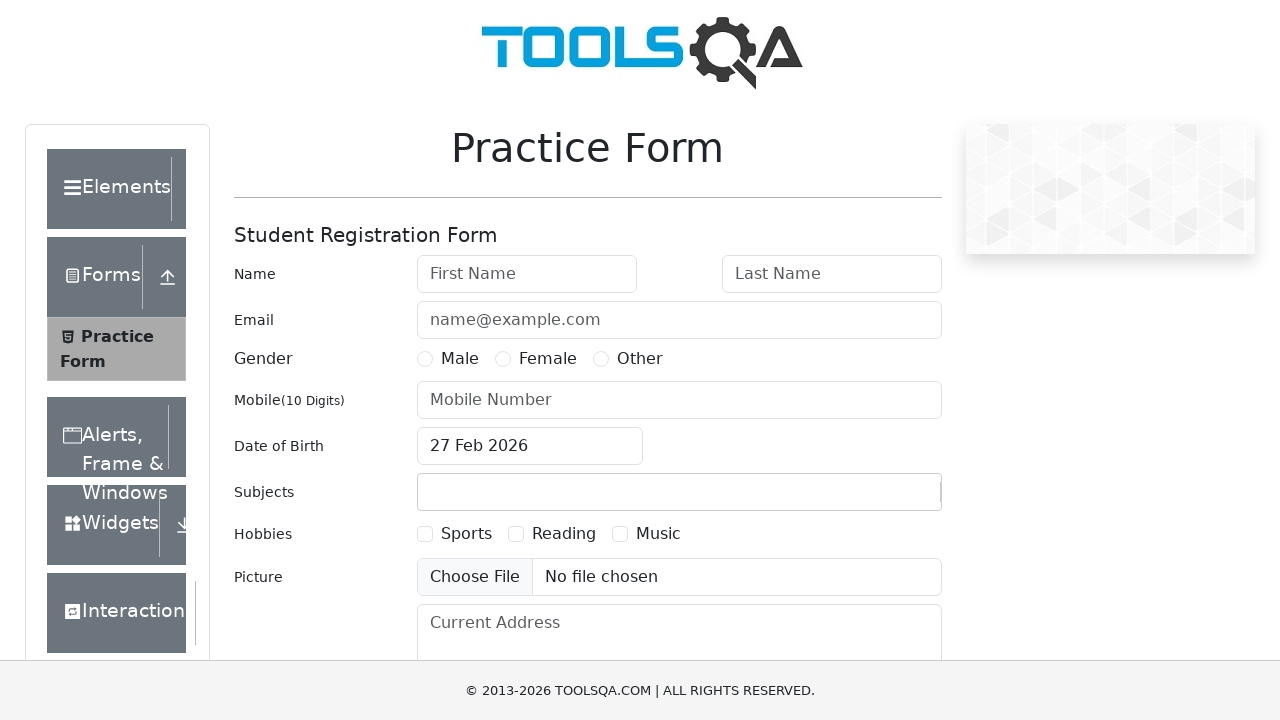

Filled first name field with 'john' on #firstName
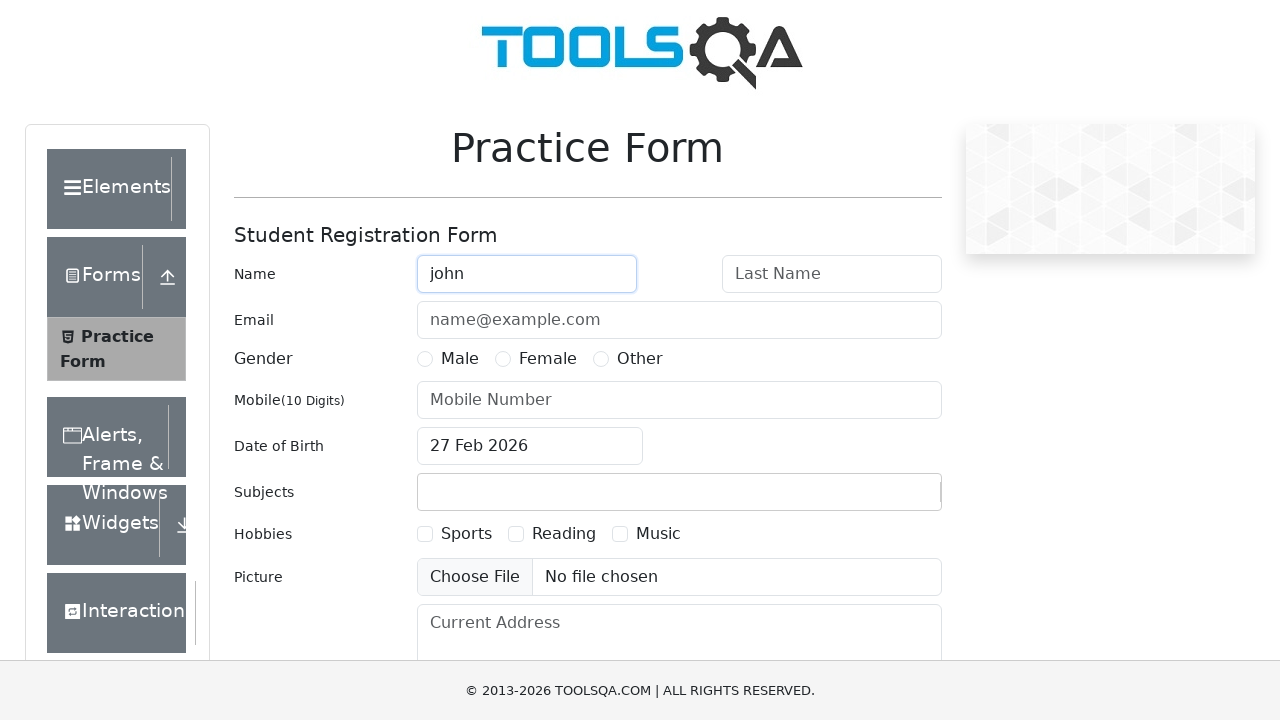

Filled last name field with 'doe' on #lastName
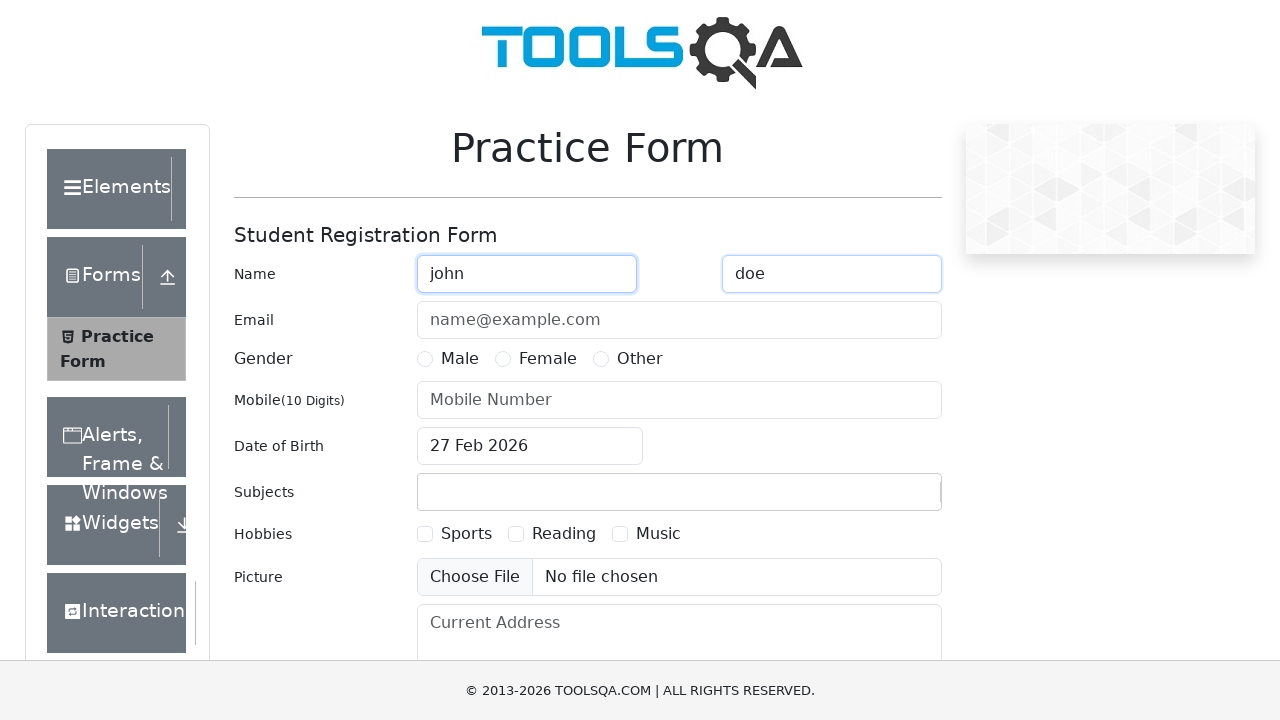

Filled email field with 'jdoe@email.com' on #userEmail
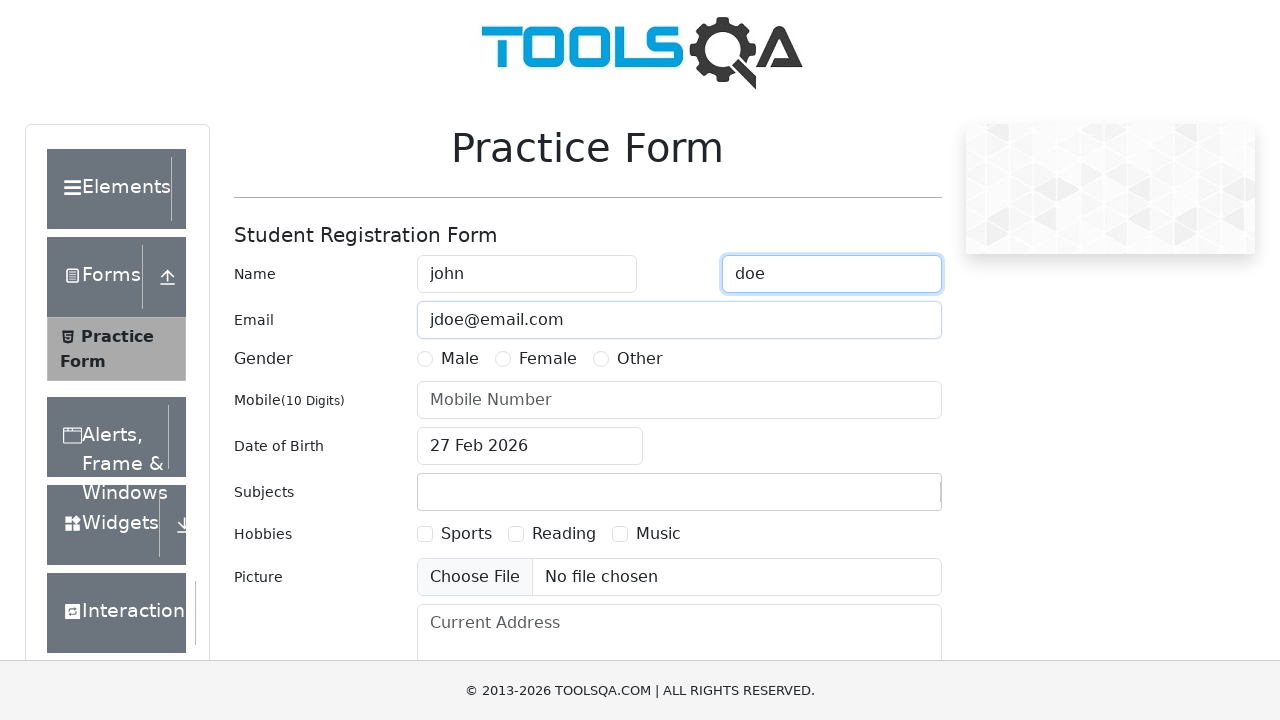

Filled mobile number field with '9876543210' on #userNumber
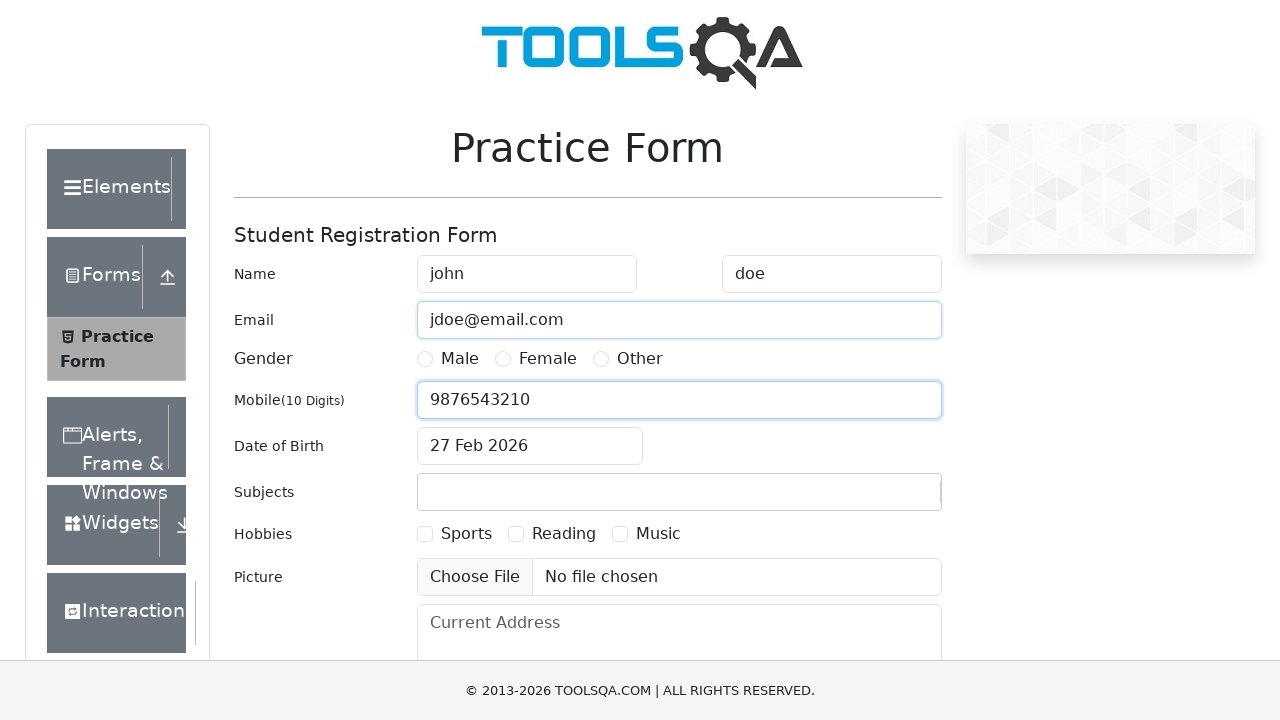

Selected gender 'Male' at (448, 359) on xpath=//input[@id="gender-radio-1"]/..
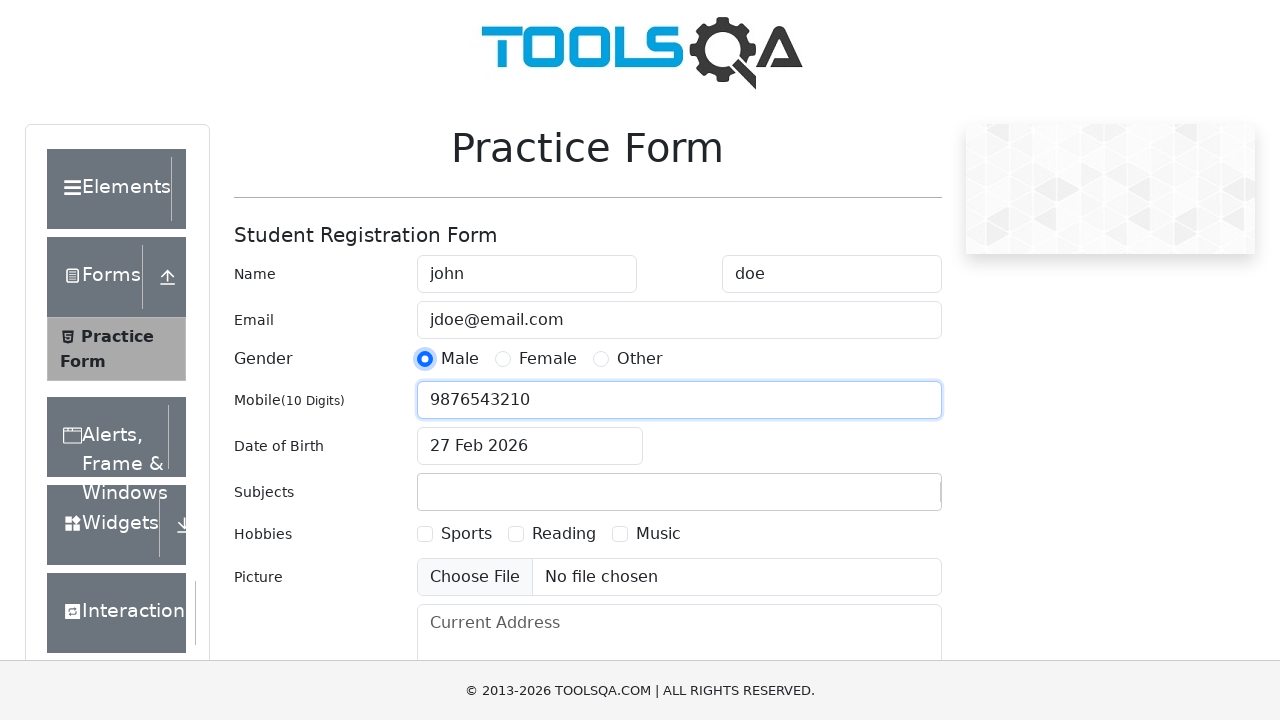

Selected hobby 'Sports' at (454, 534) on xpath=//input[@id="hobbies-checkbox-1"]/..
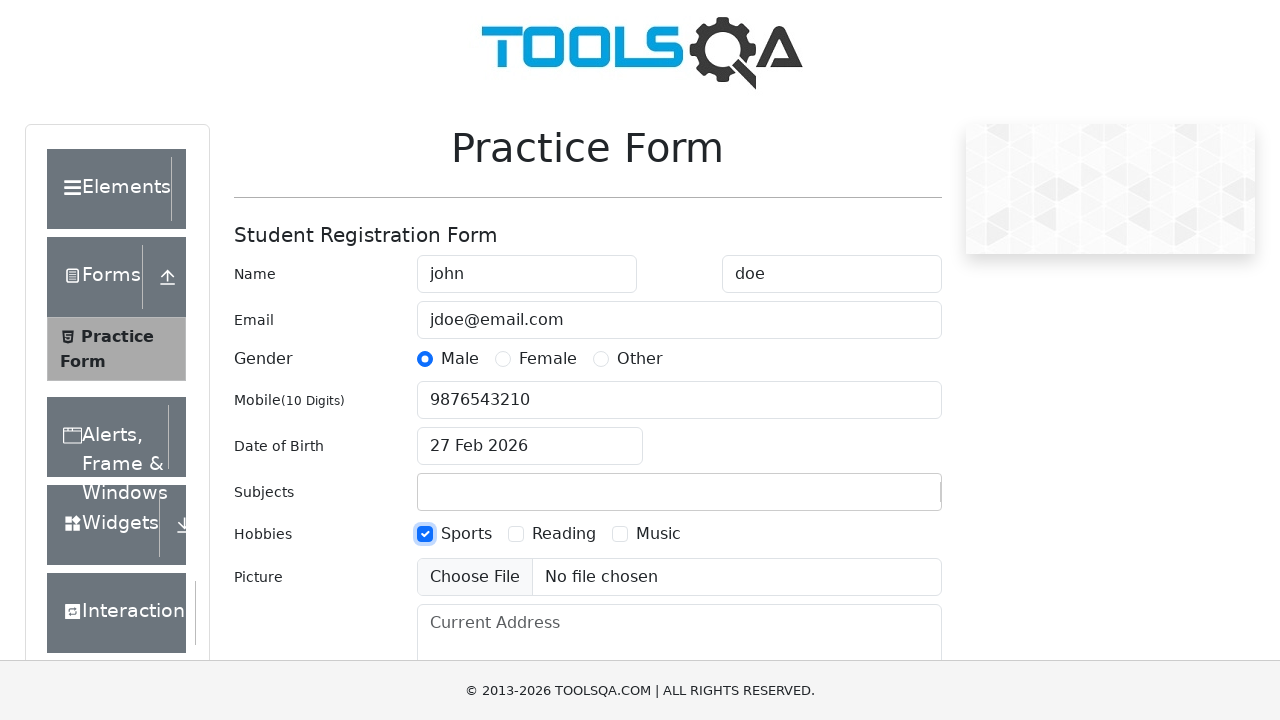

Selected hobby 'Reading' at (552, 534) on xpath=//input[@id="hobbies-checkbox-2"]/..
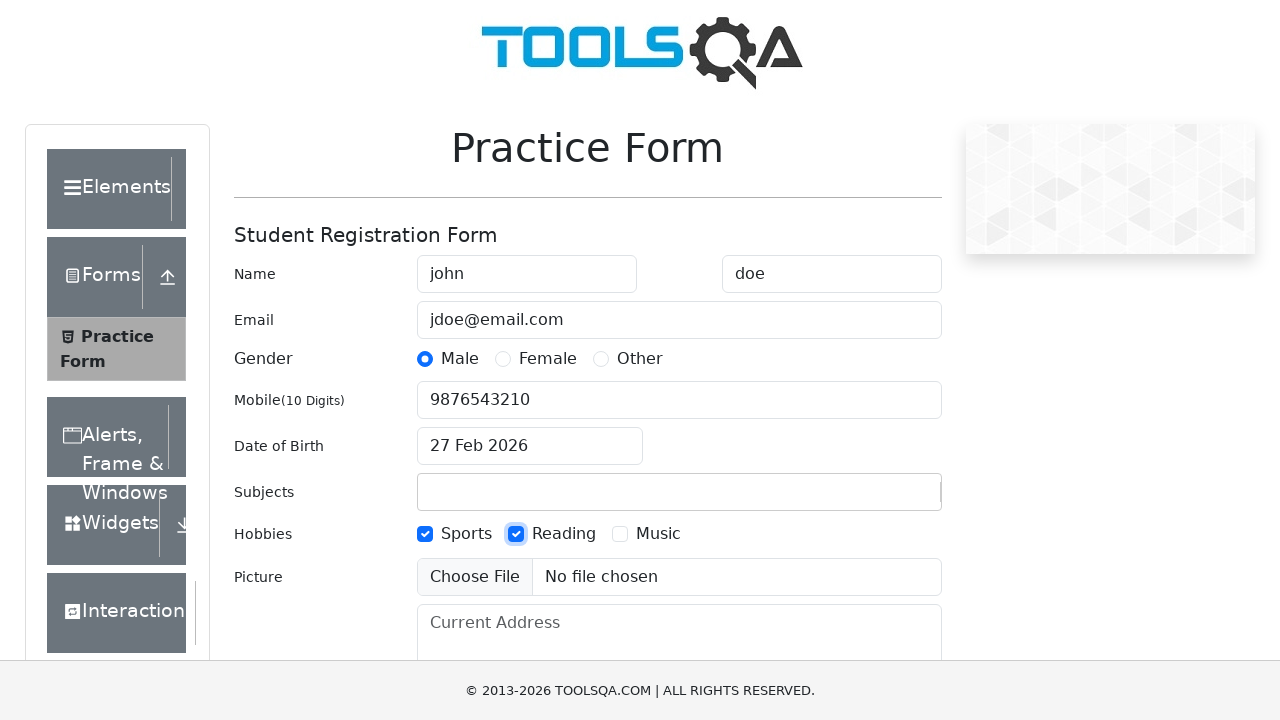

Filled current address field with '2906 Shell Road, 12224' on #currentAddress
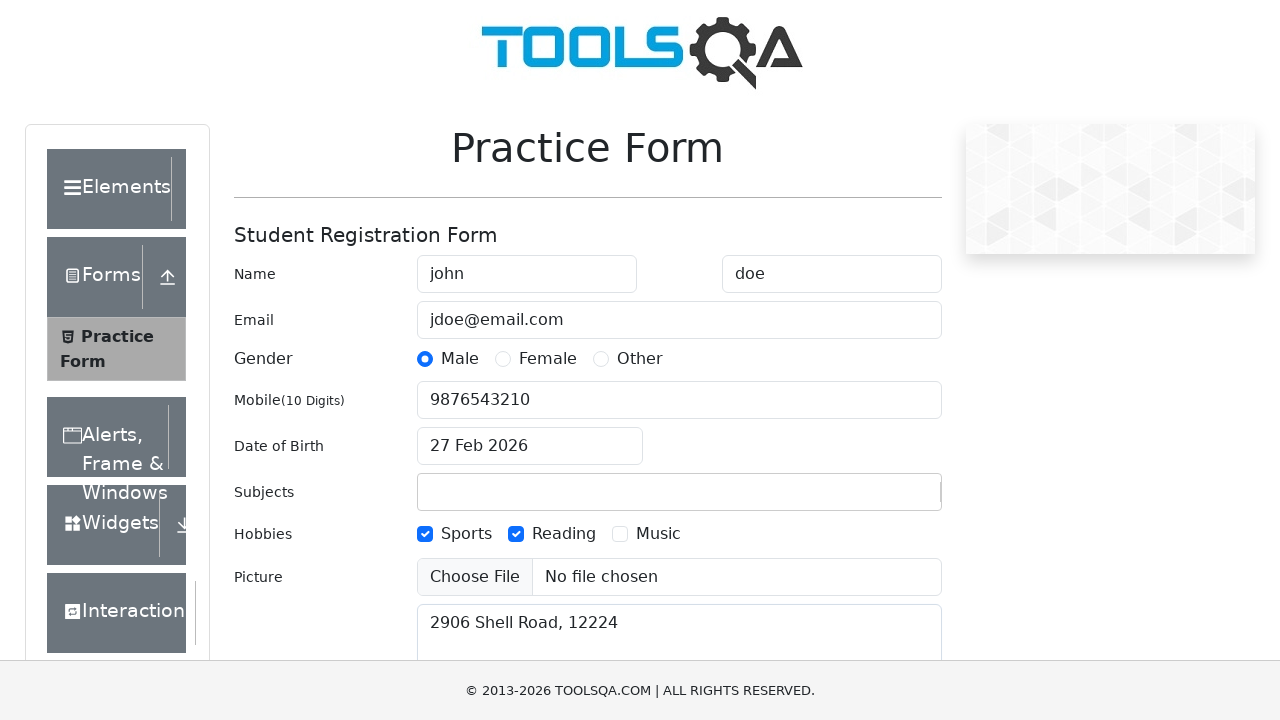

Filled state field with 'NCR' on #react-select-3-input
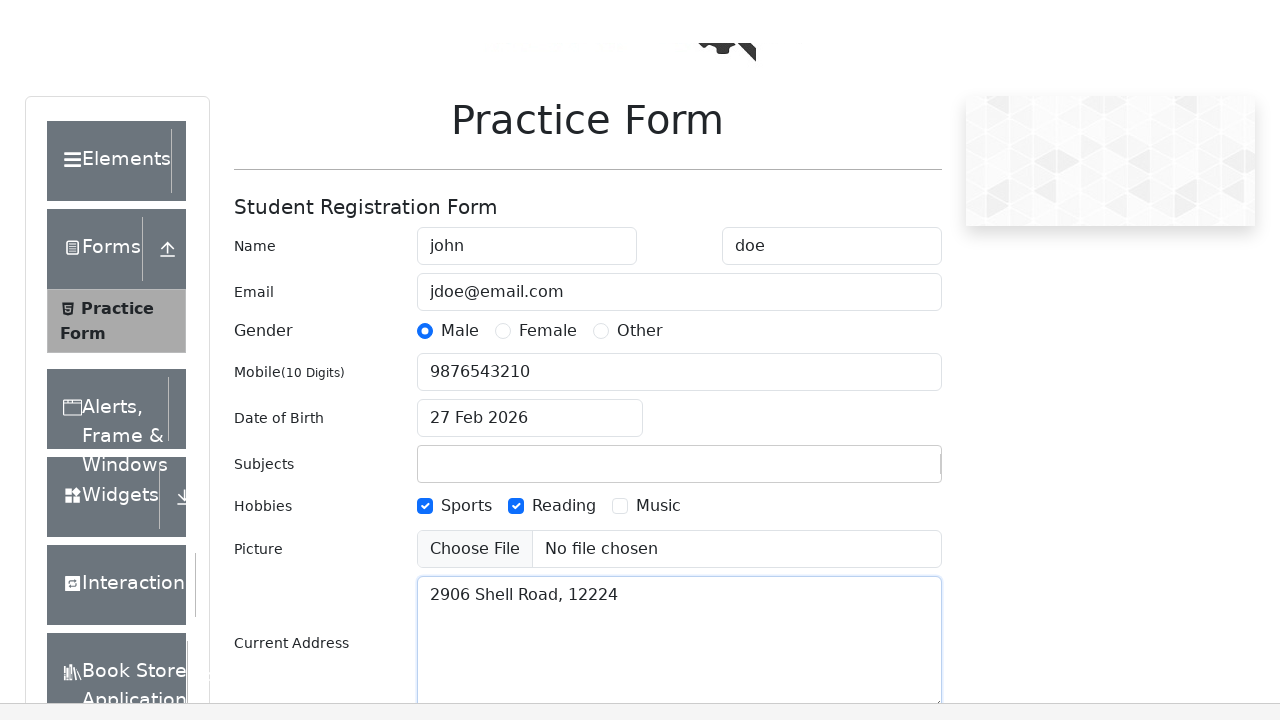

Pressed Tab to confirm state selection
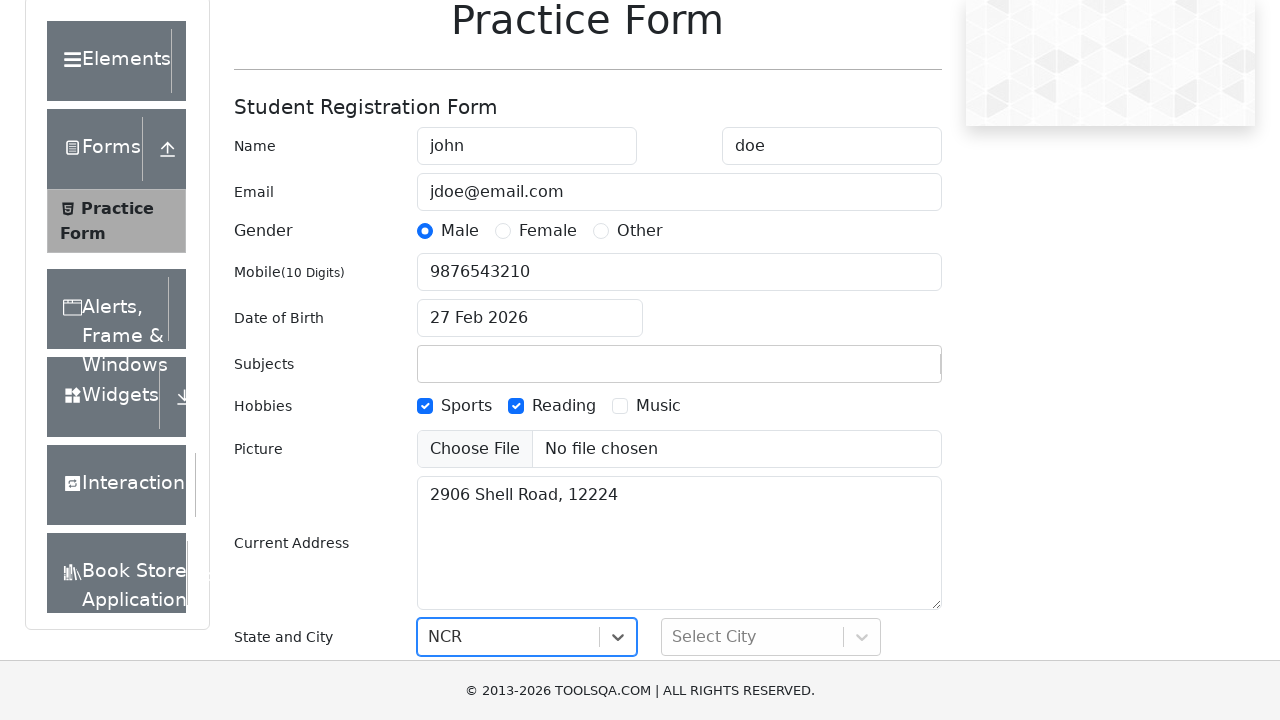

Waited 1 second for city dropdown to enable
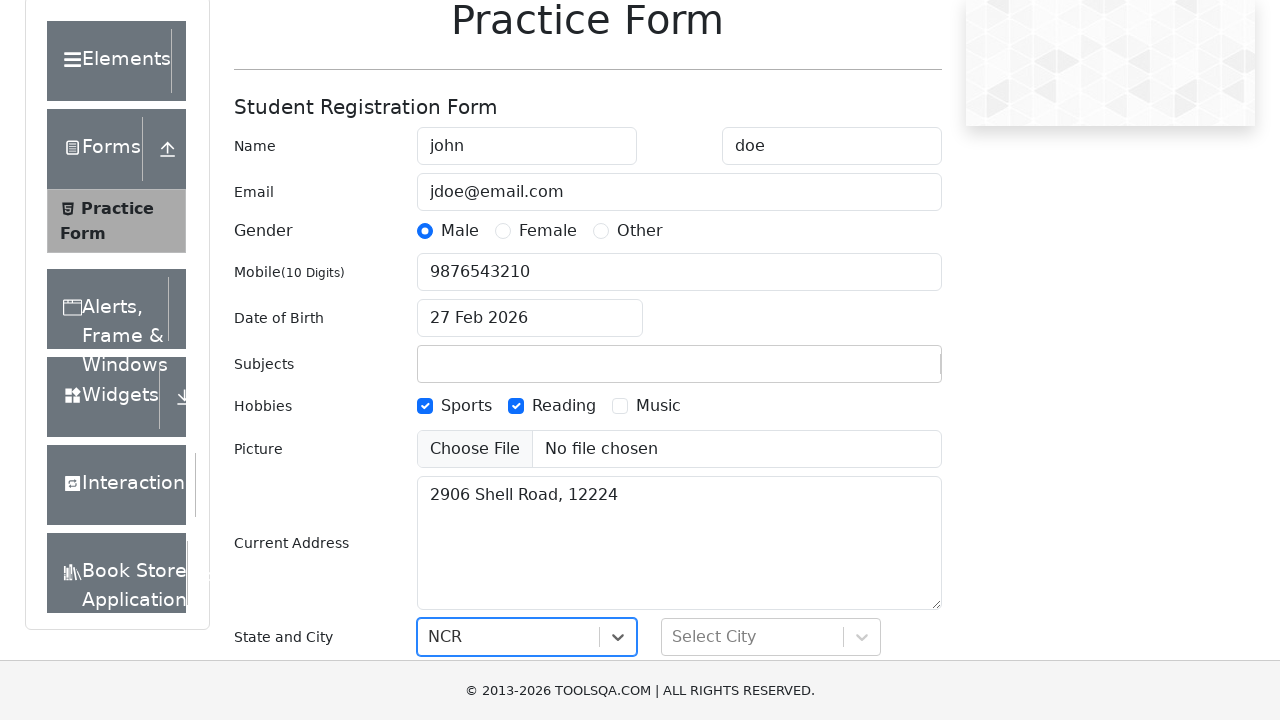

Filled city field with 'Delhi' on #react-select-4-input
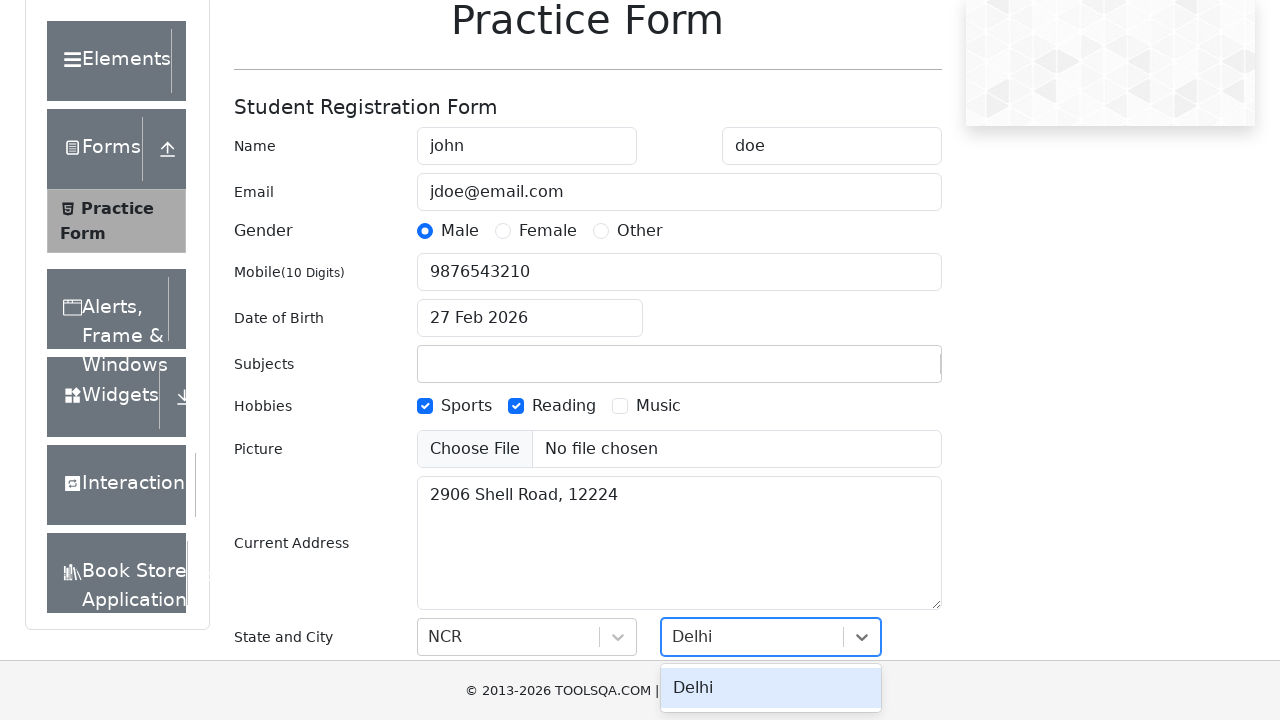

Pressed Tab to confirm city selection
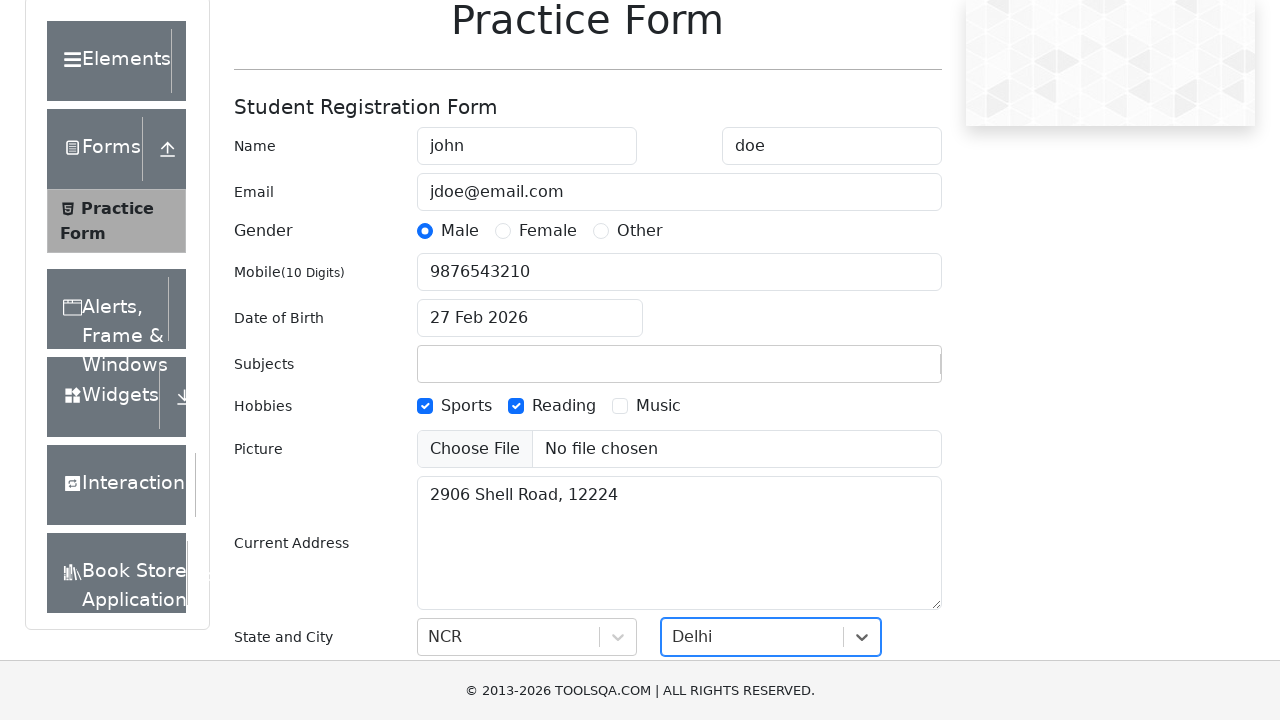

Scrolled submit button into view
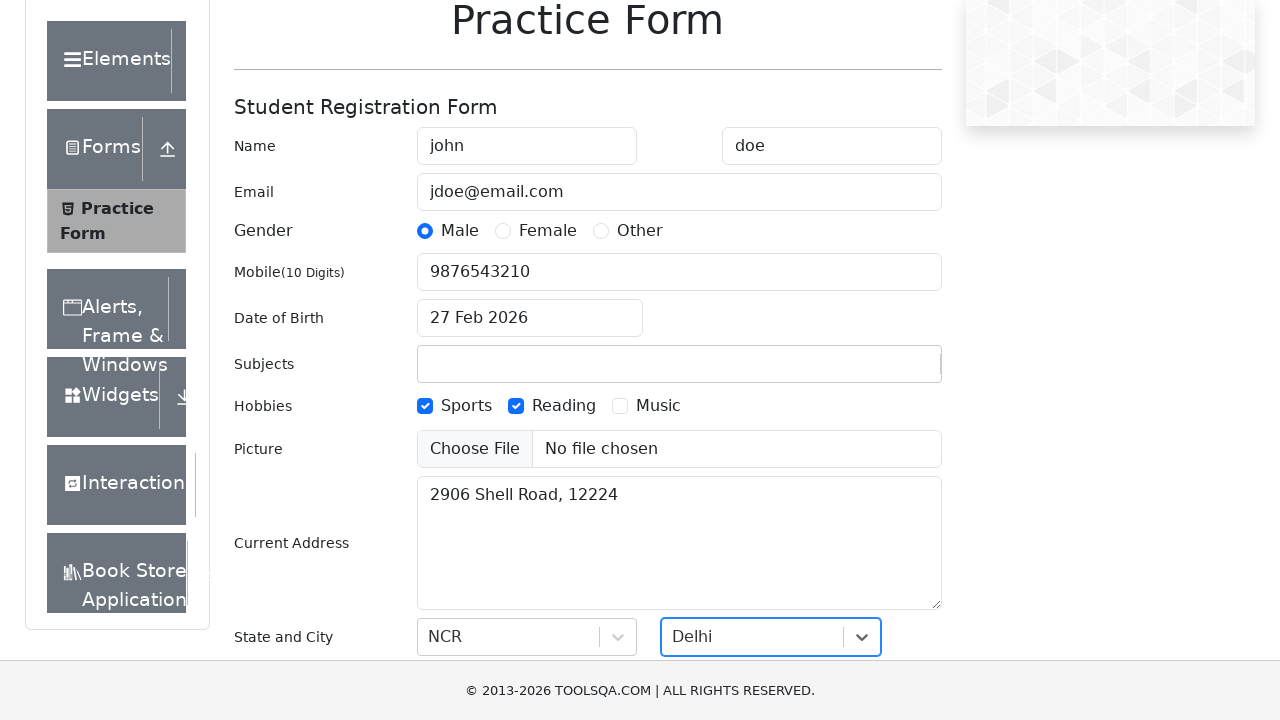

Clicked submit button to register form at (885, 499) on #submit
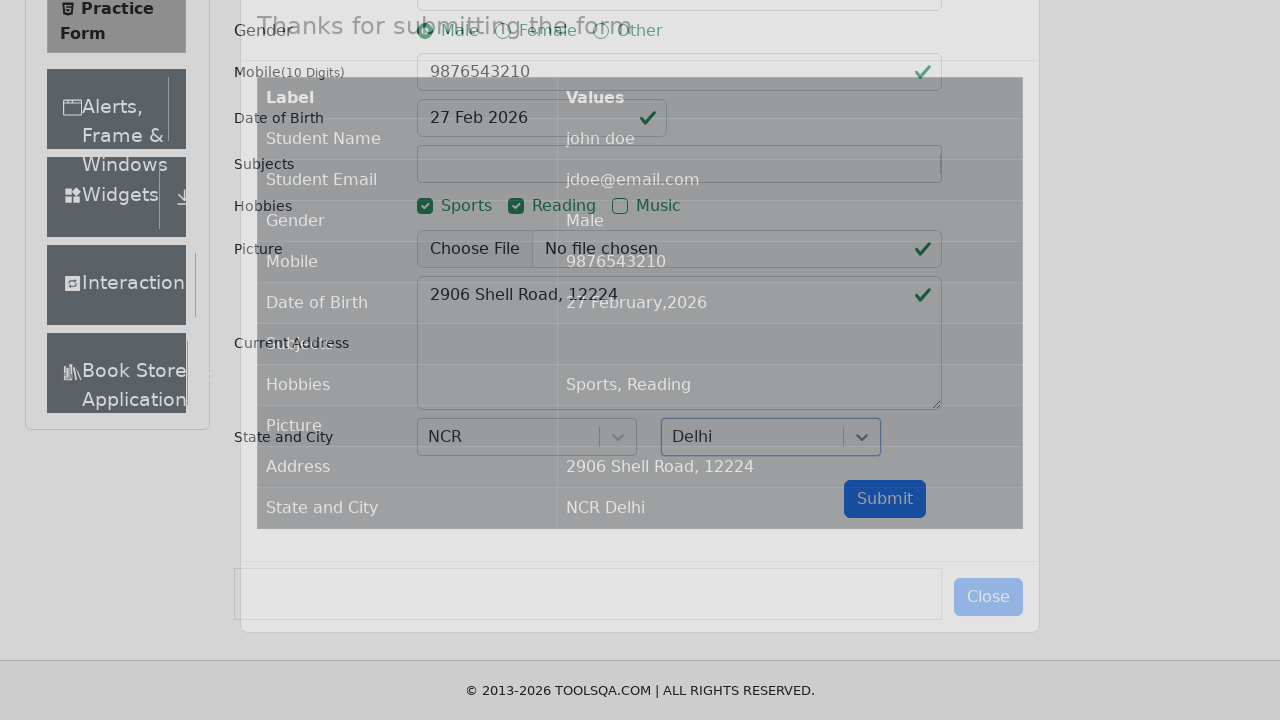

Confirmation modal appeared
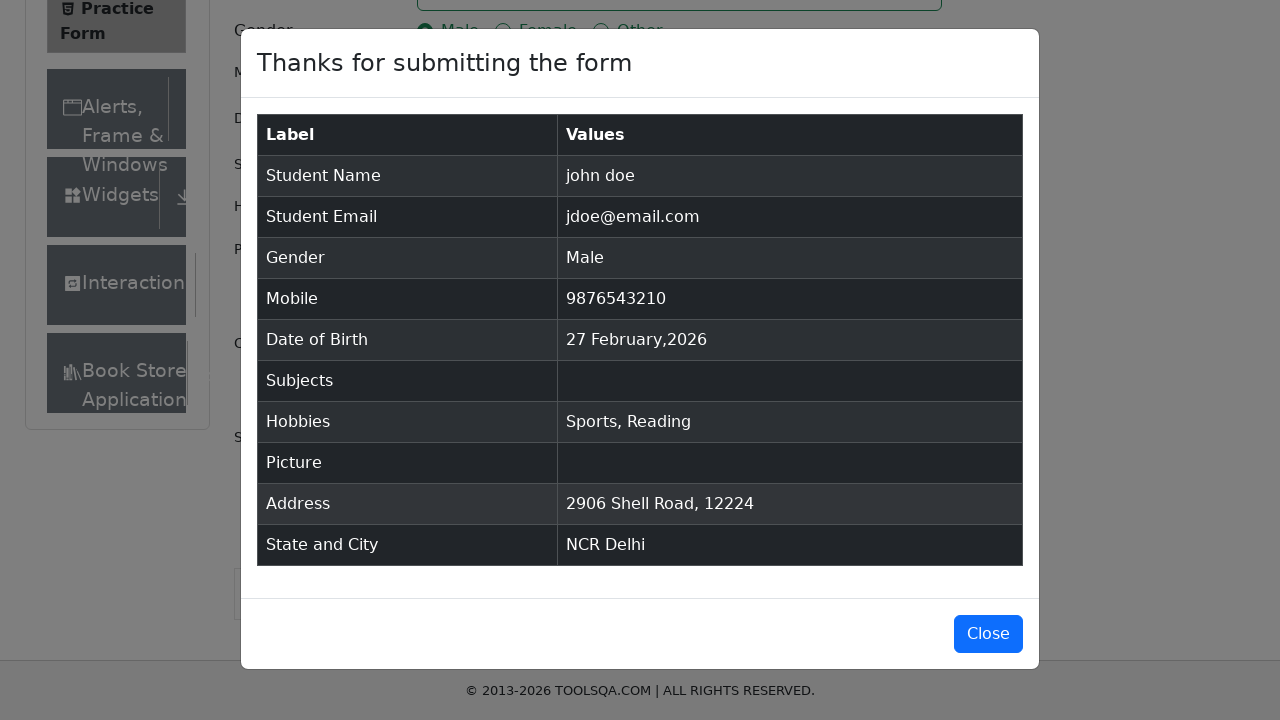

Clicked button to close confirmation modal at (988, 634) on #closeLargeModal
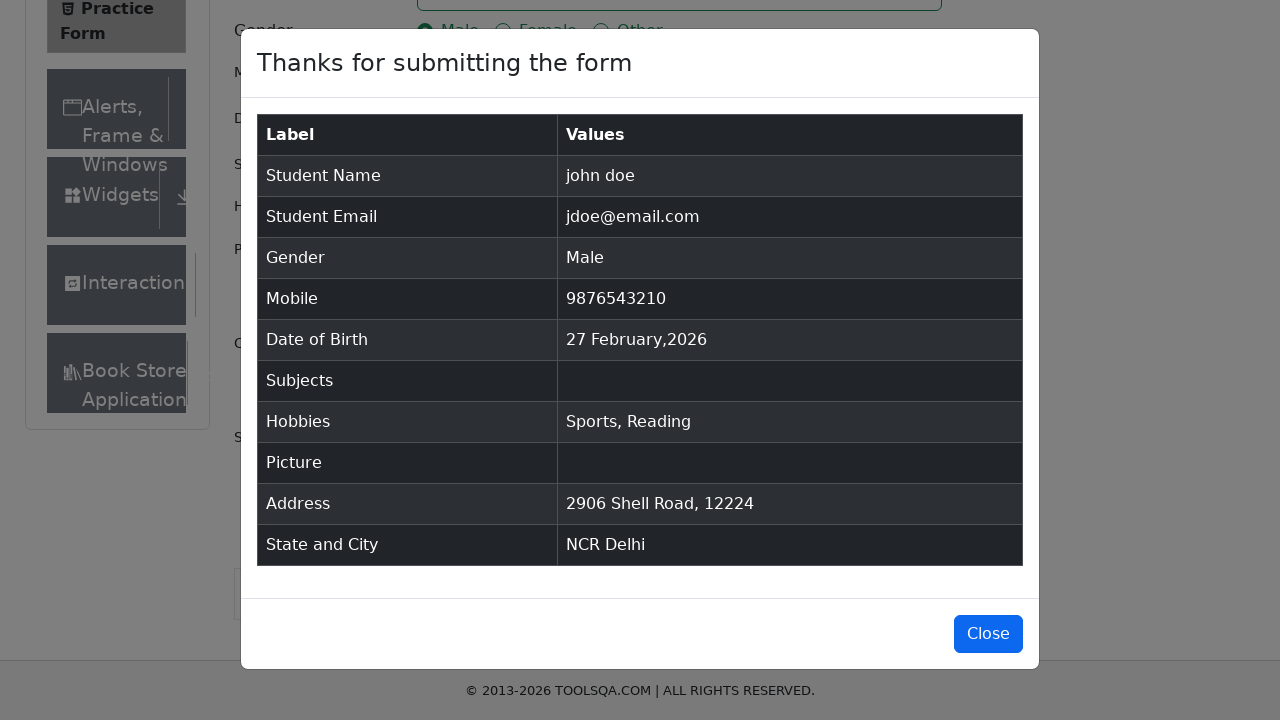

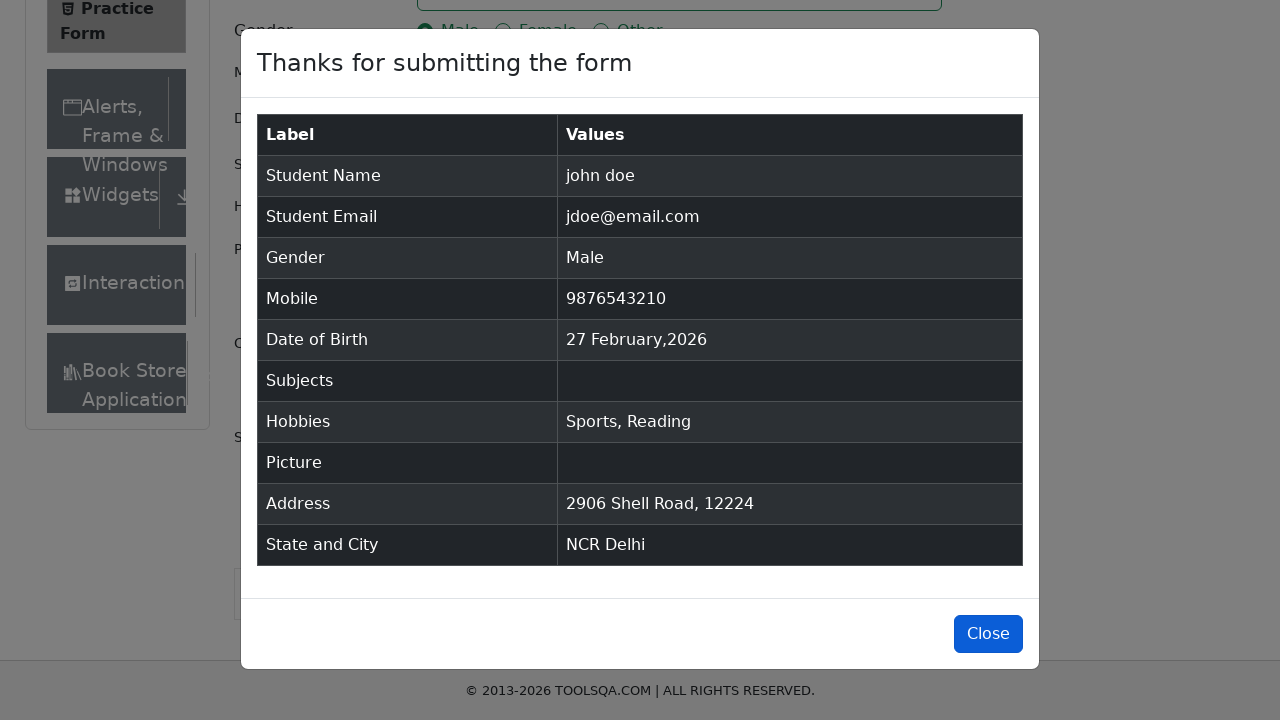